Selects Jaguar radio button and verifies selection text

Starting URL: https://monsur26.github.io/mypage/

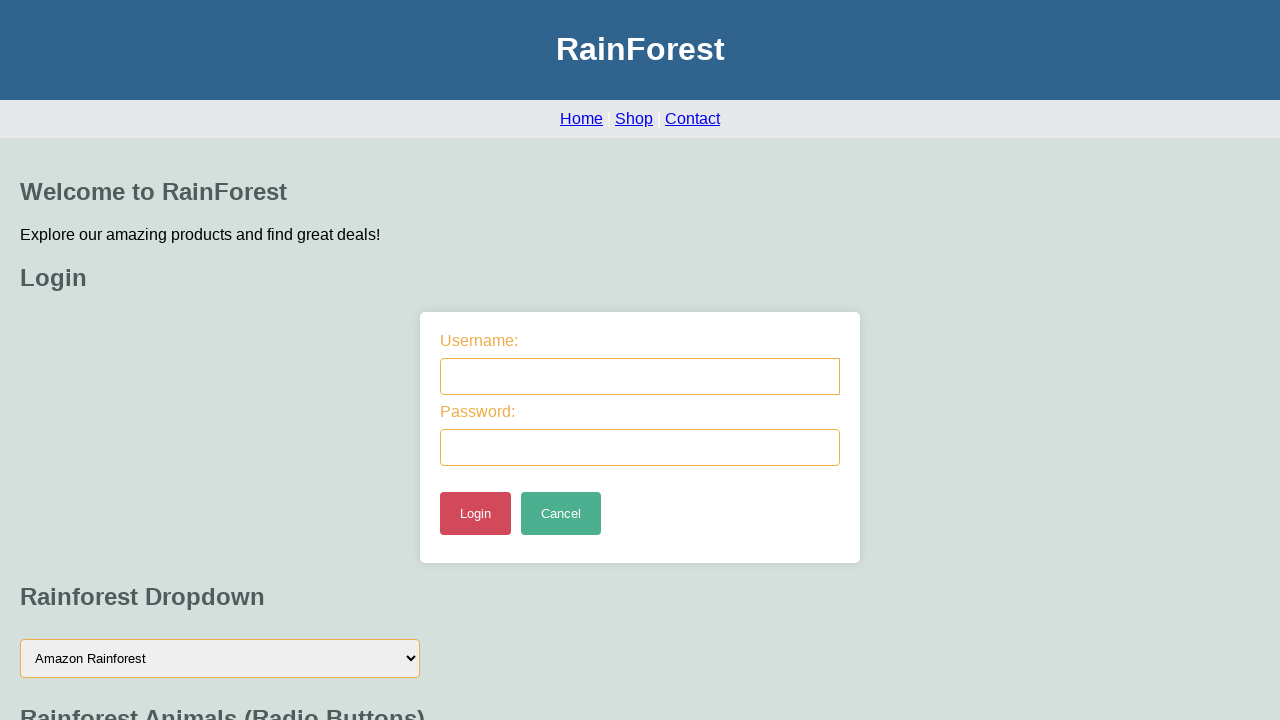

Clicked Jaguar radio button at (32, 361) on input[type='radio'][value='Jaguar']
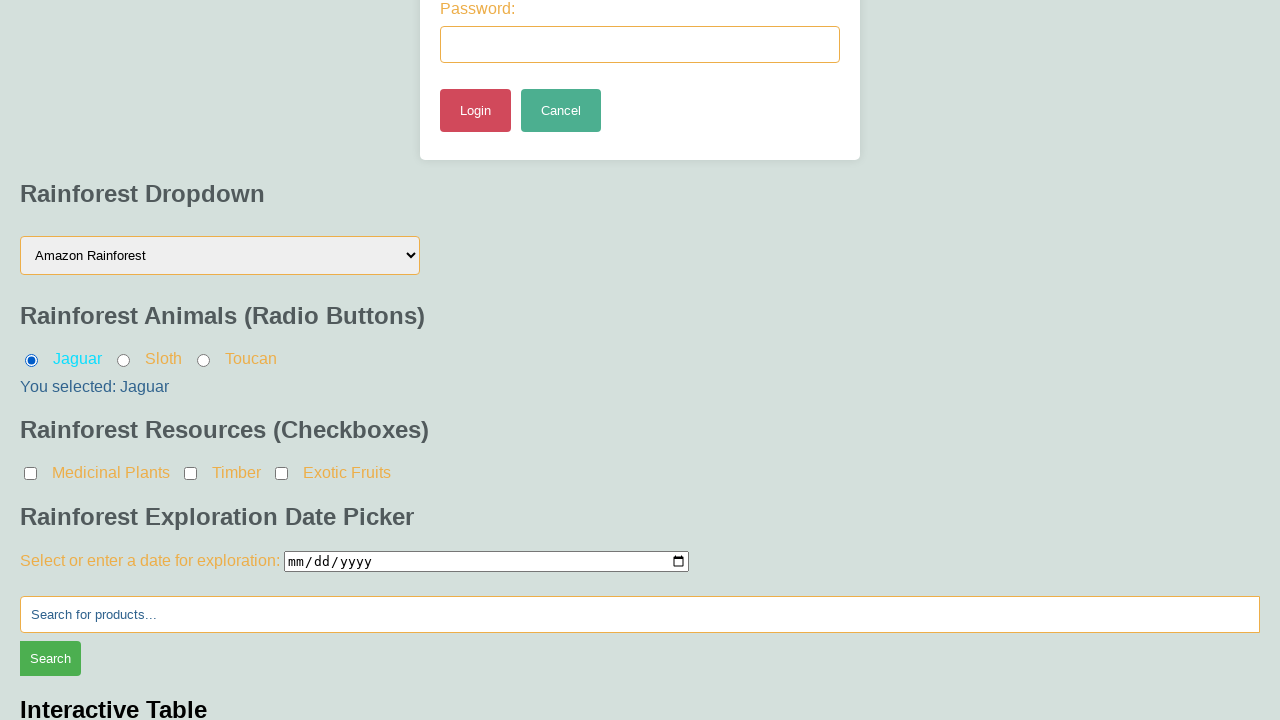

Verified 'You selected: Jaguar' text is displayed
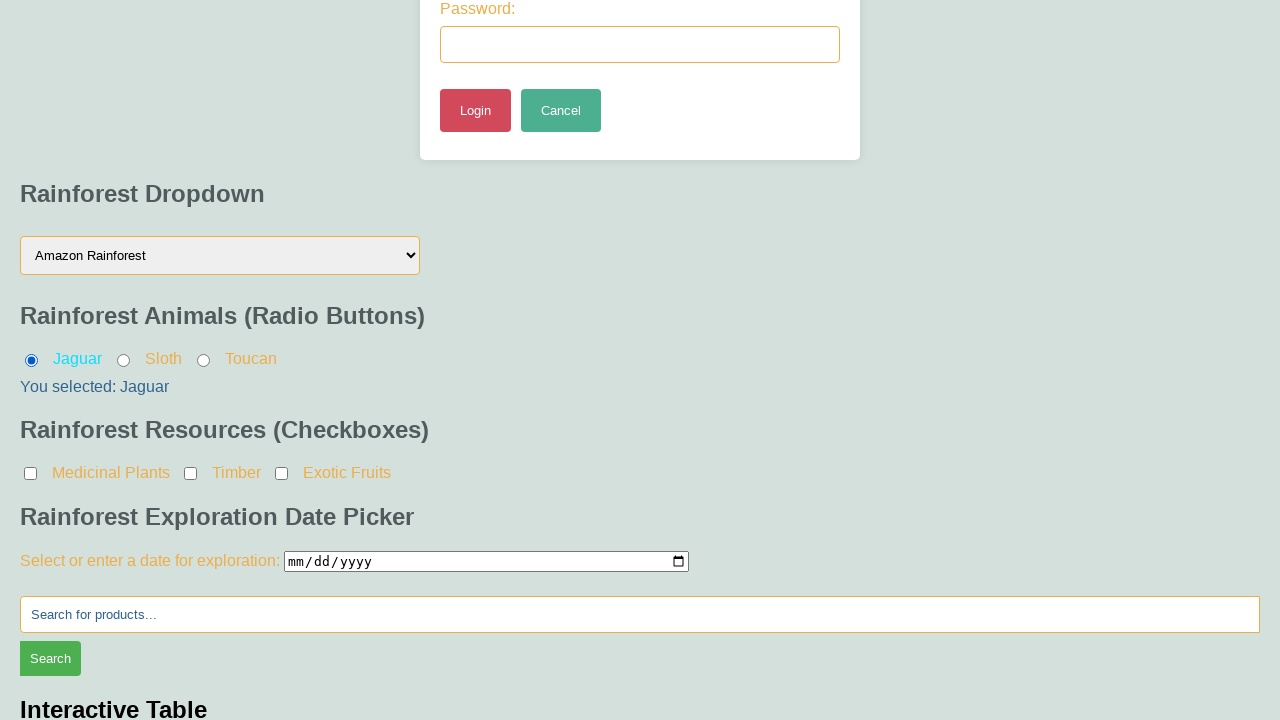

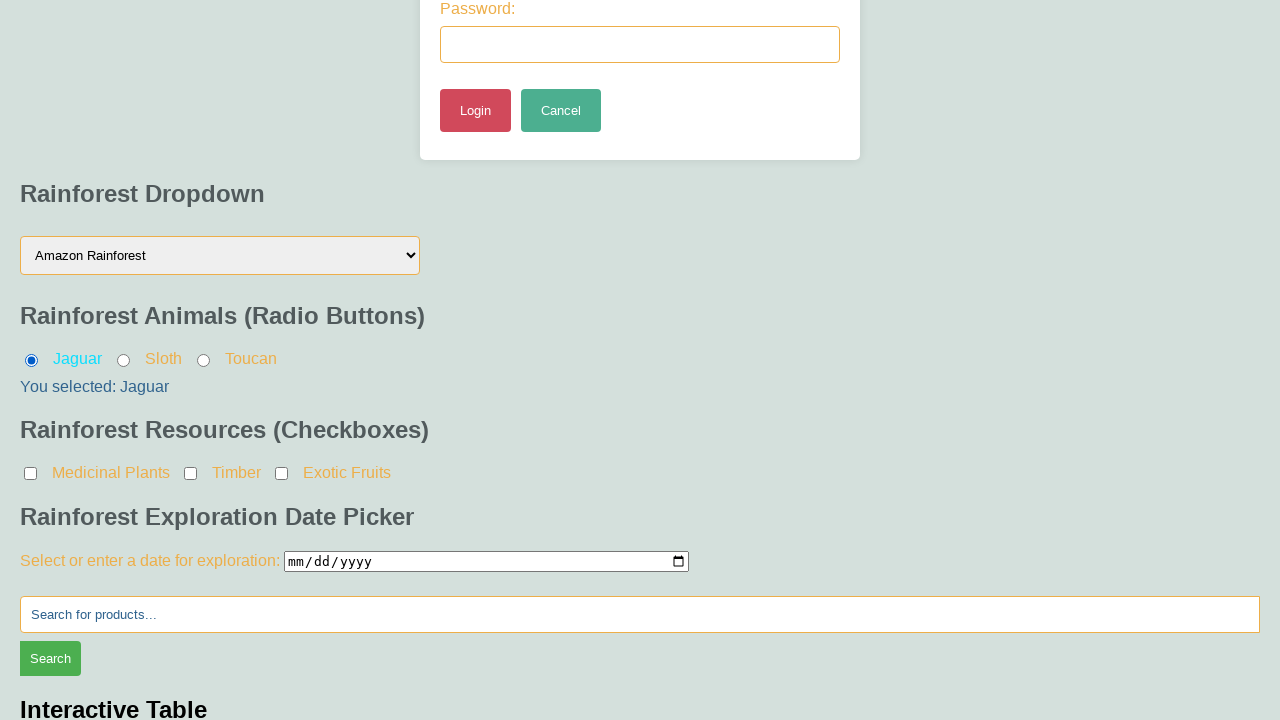